Tests Airbnb search functionality by entering a destination in the search box and clicking the search button to find available properties.

Starting URL: https://www.airbnb.co.uk

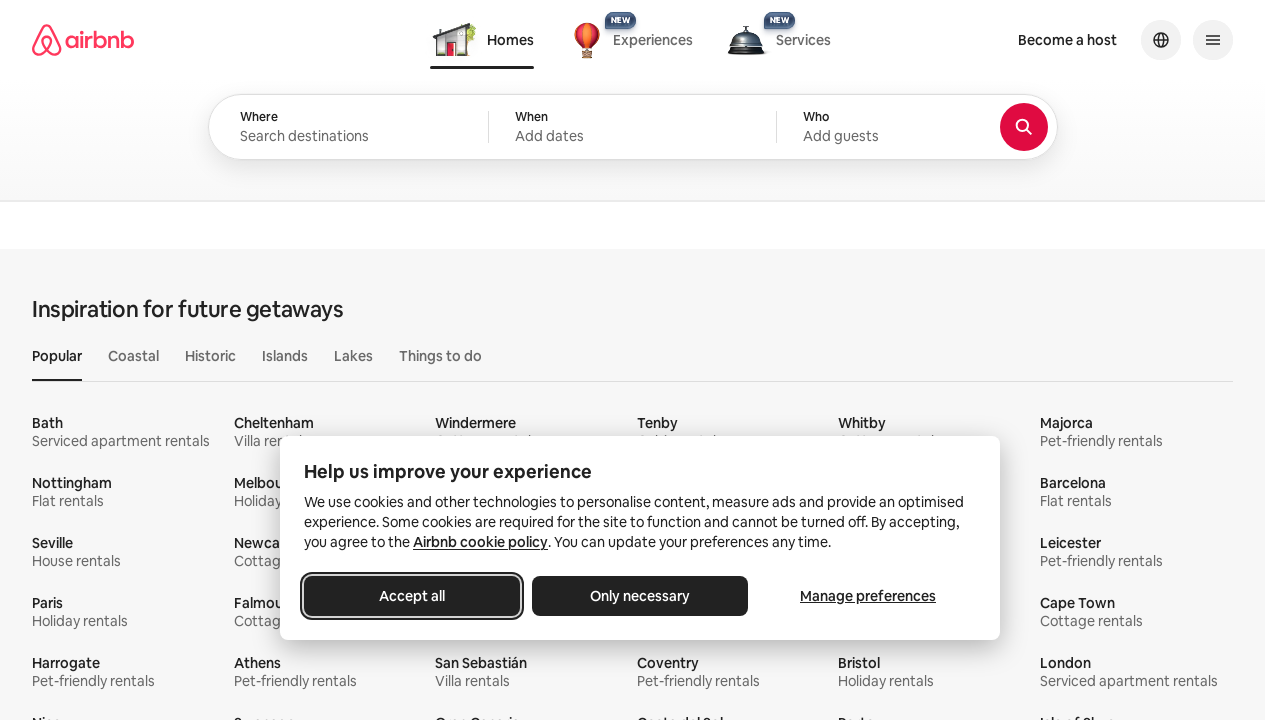

Waited for destination search input to be visible
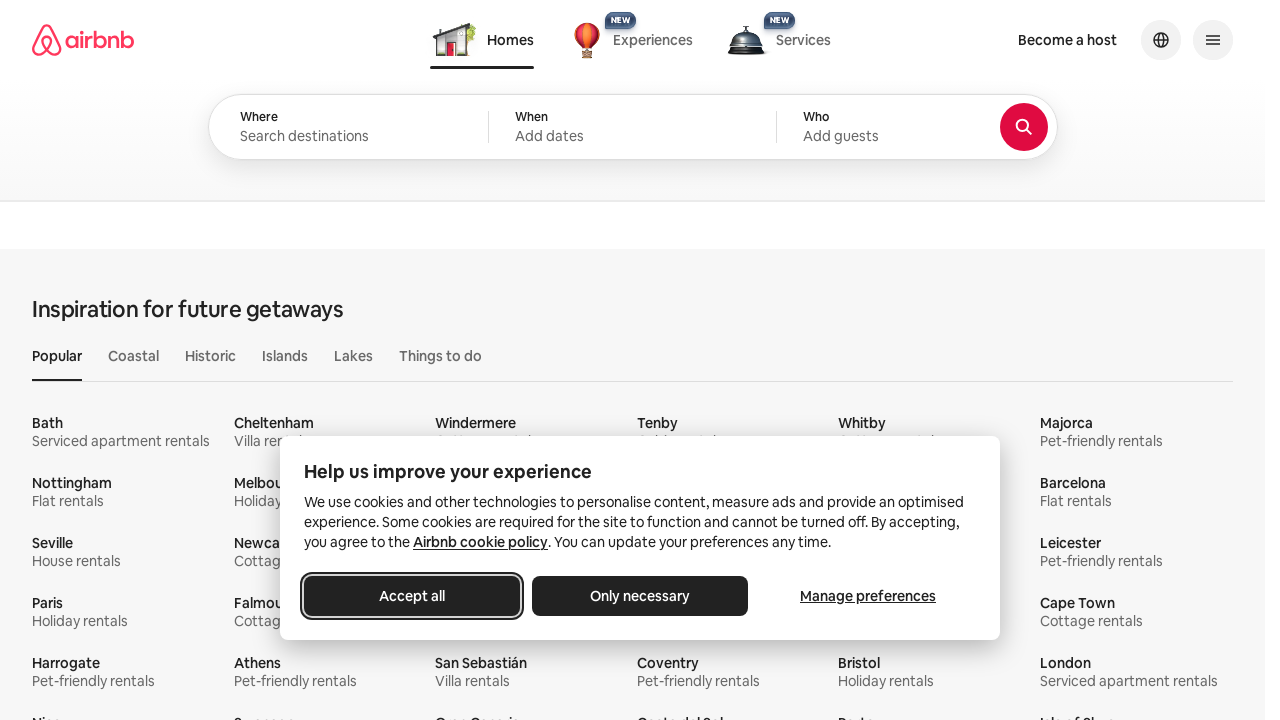

Filled search input with destination 'Barcelona, Spain' on #bigsearch-query-location-input
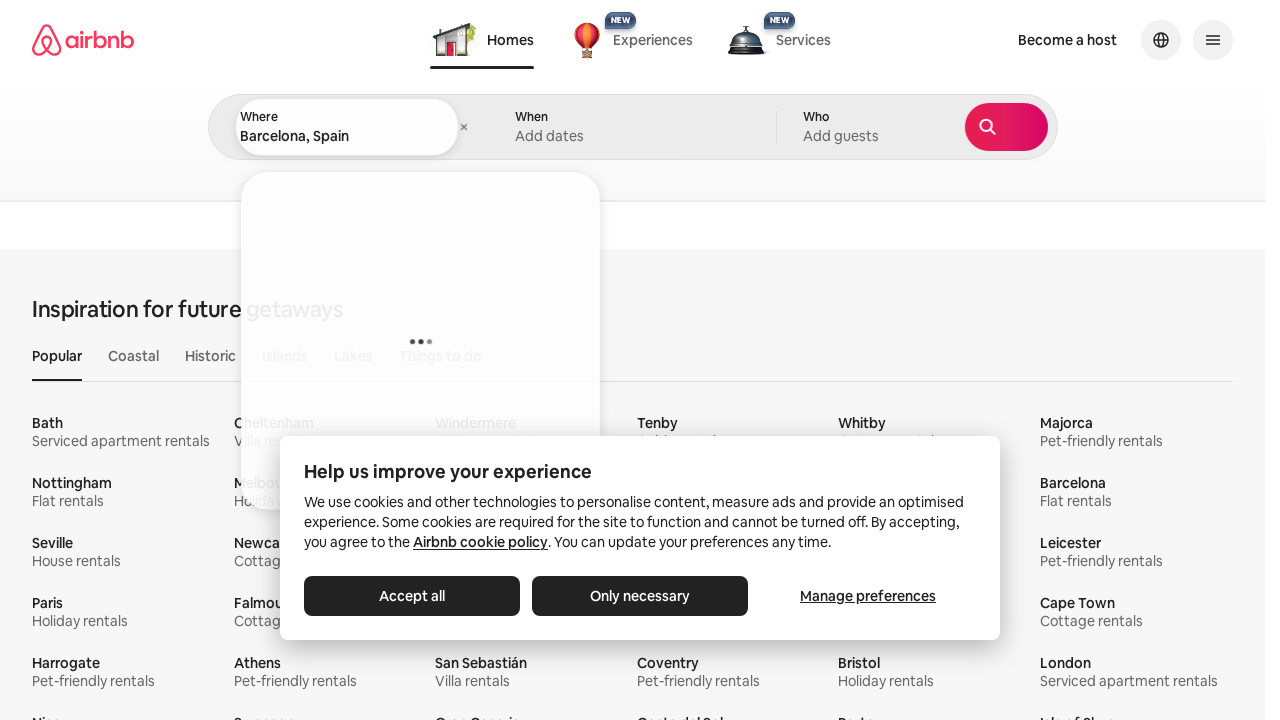

Confirmed search input is ready after interaction
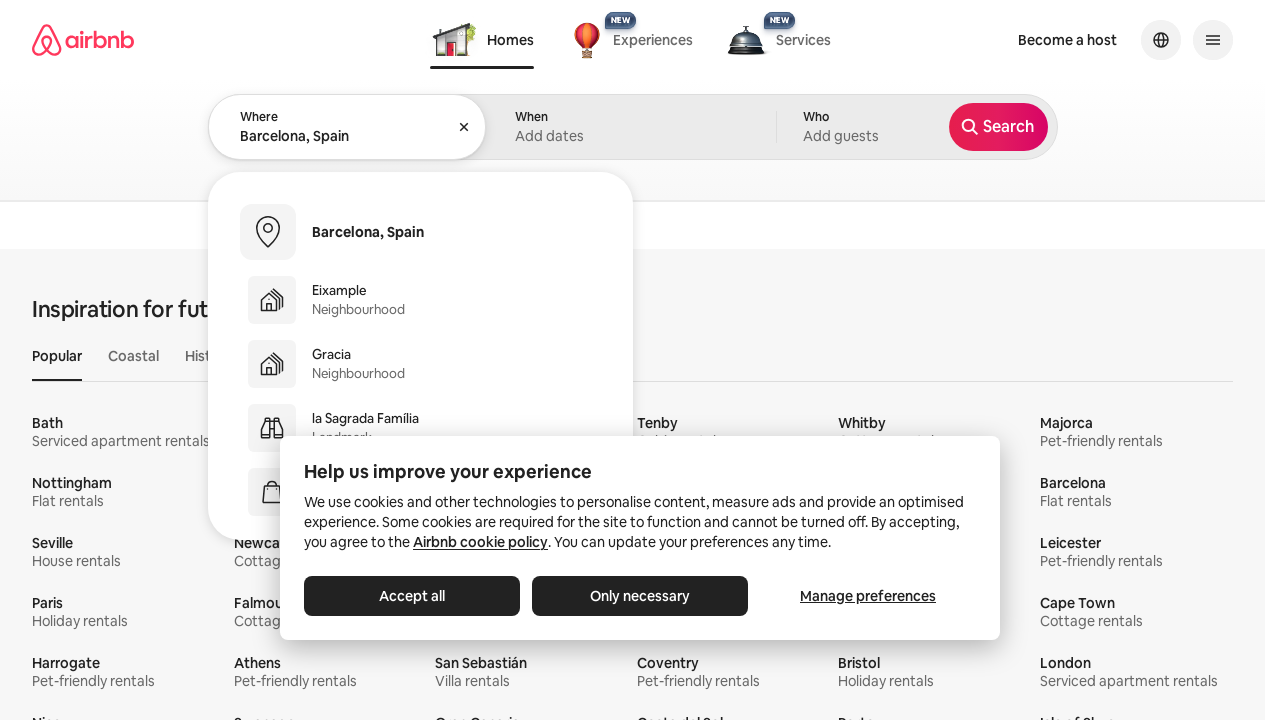

Clicked the search button to find properties at (998, 127) on [data-testid*='structured-search-input-search-button']
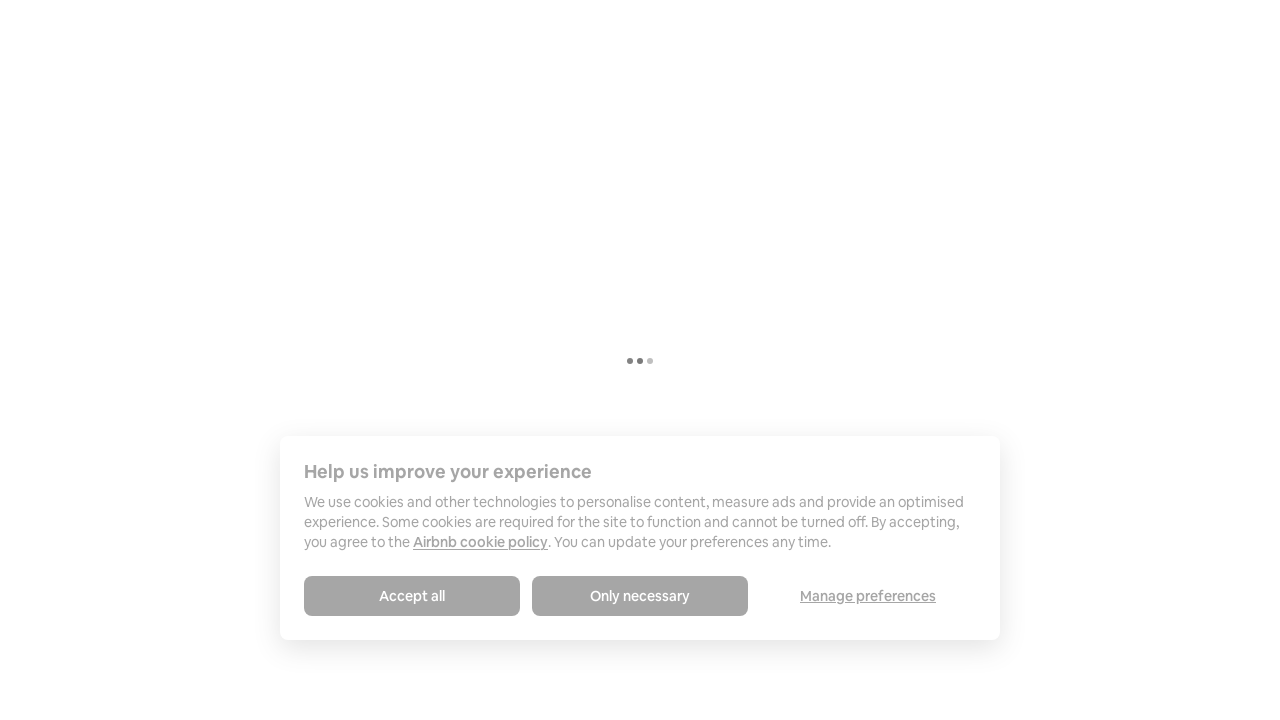

Search results loaded - property cards are now visible
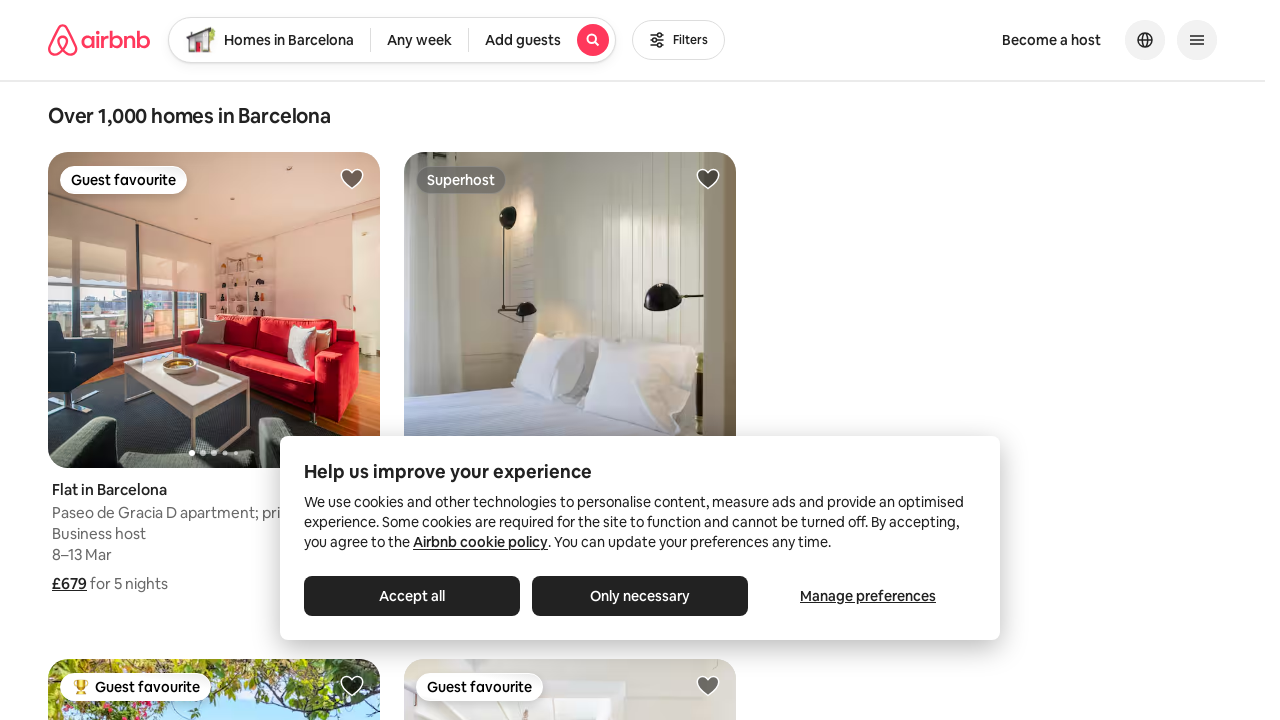

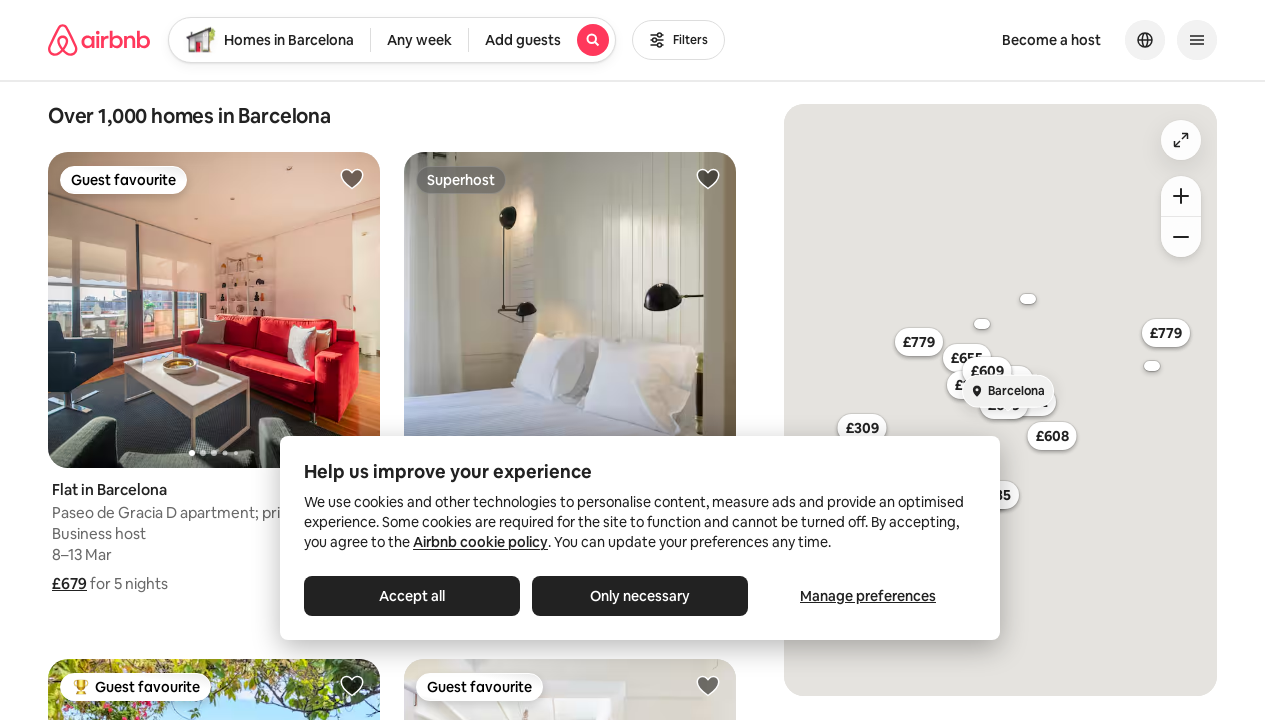